Tests file upload functionality by navigating to a file upload page and uploading a sample file to the file input element

Starting URL: https://testeroprogramowania.github.io/selenium/fileupload.html

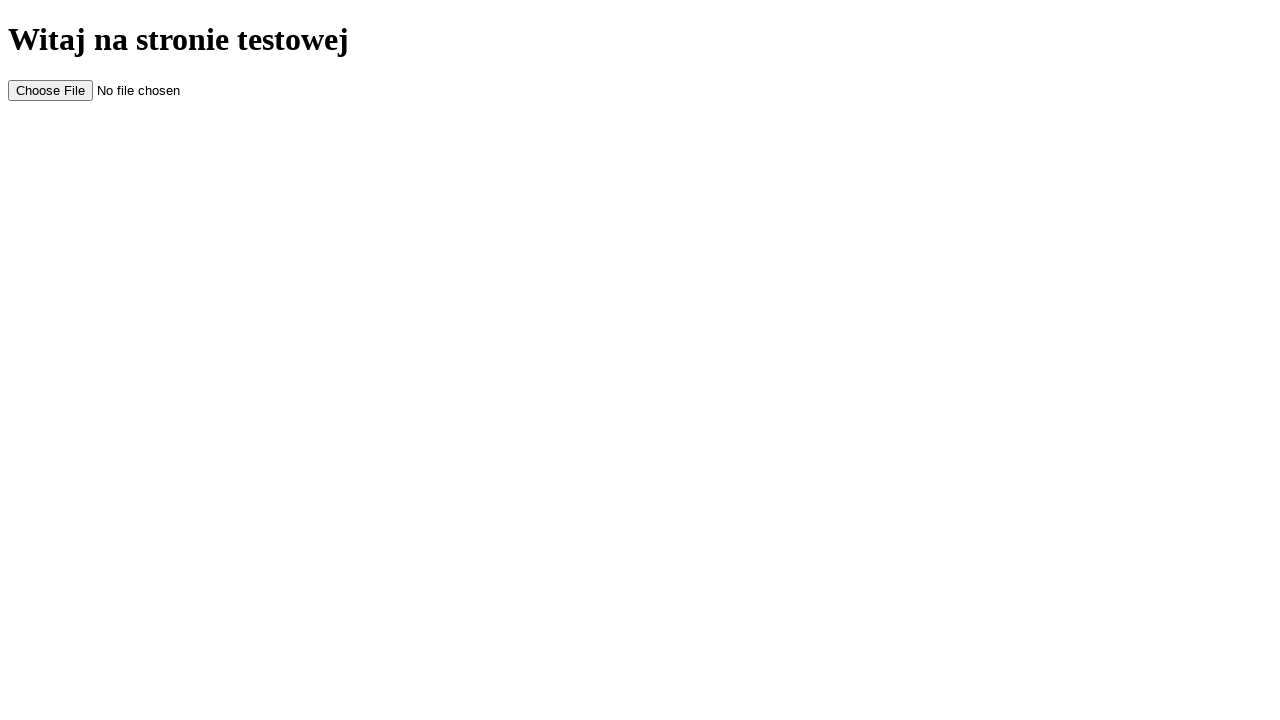

Created temporary JSON test file
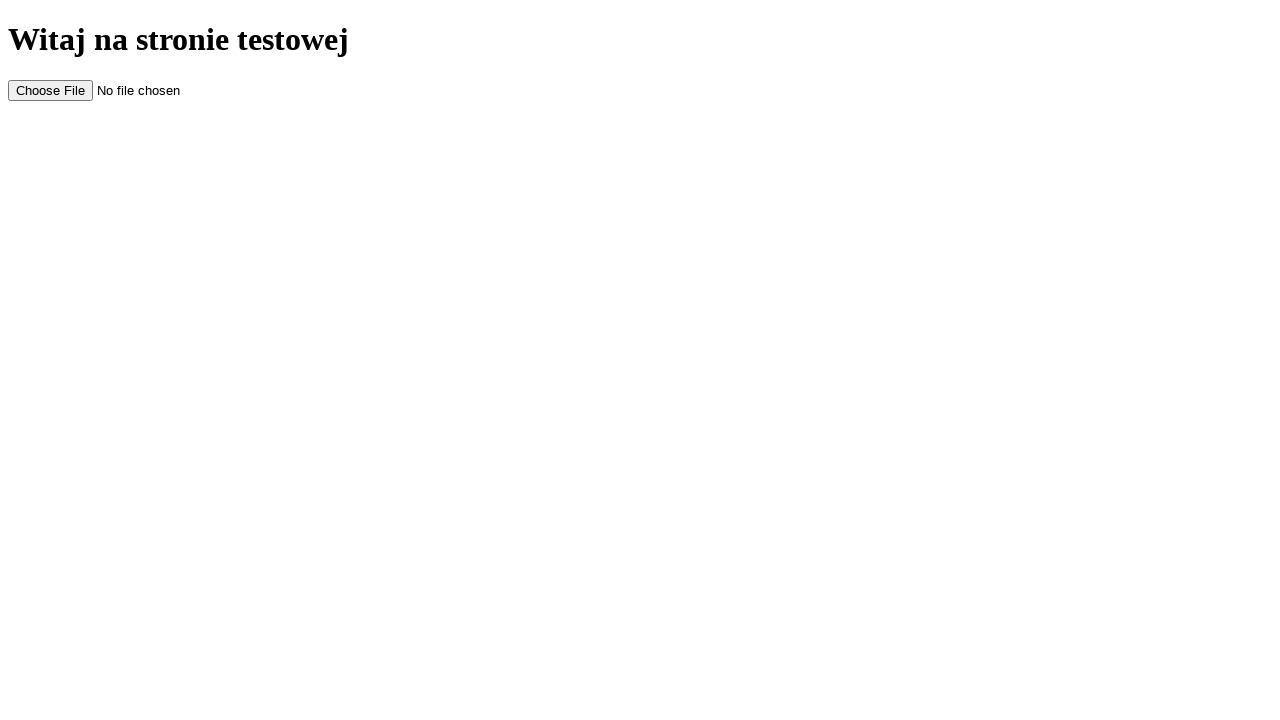

Uploaded sample JSON file to #myFile input element
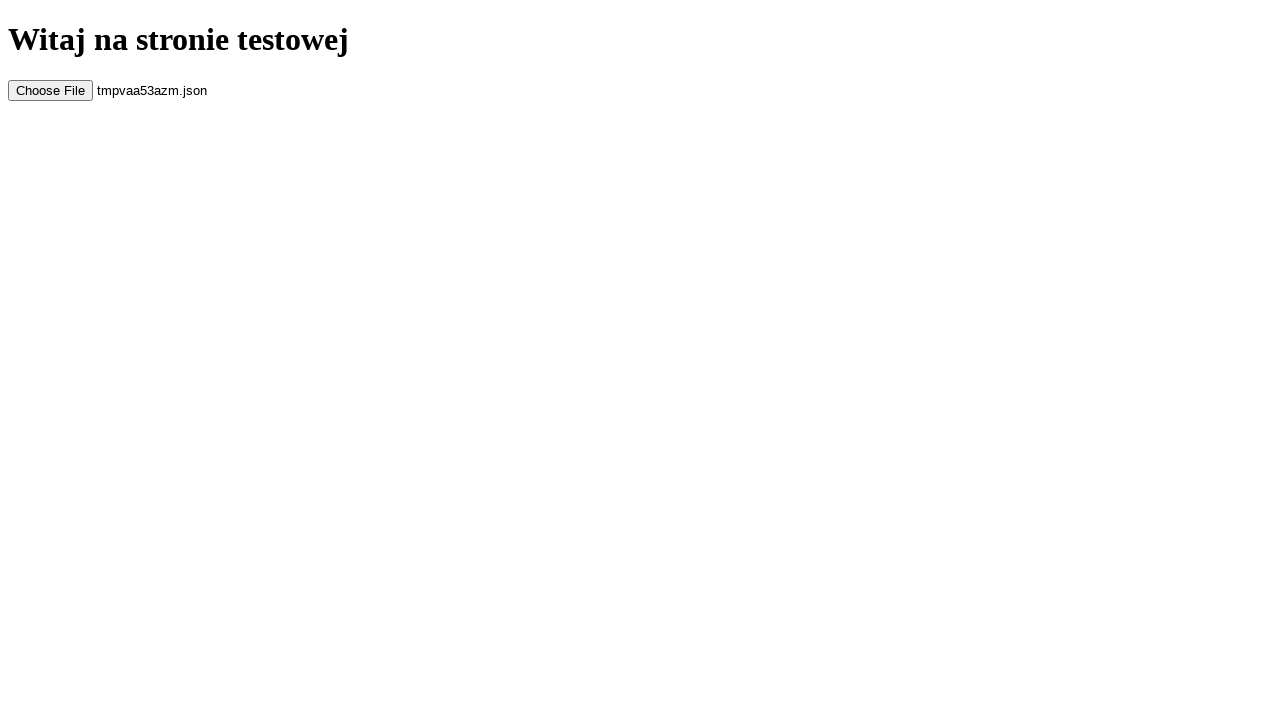

Cleaned up temporary test file
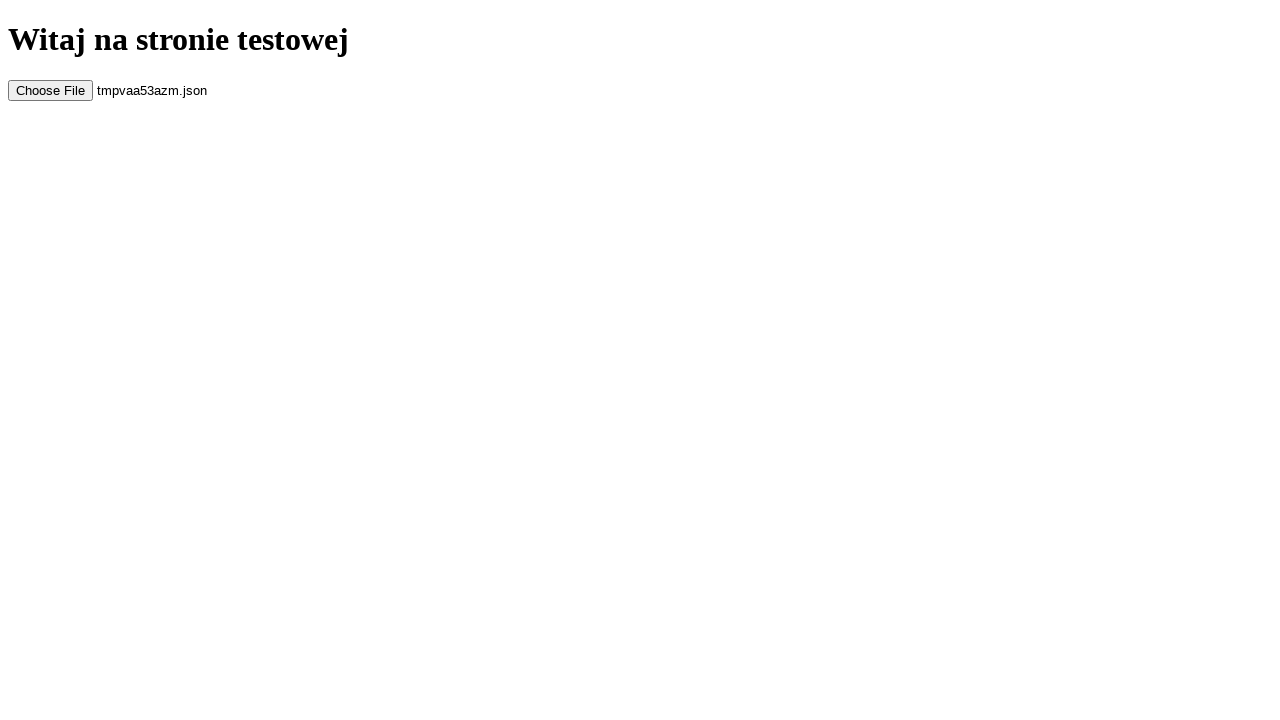

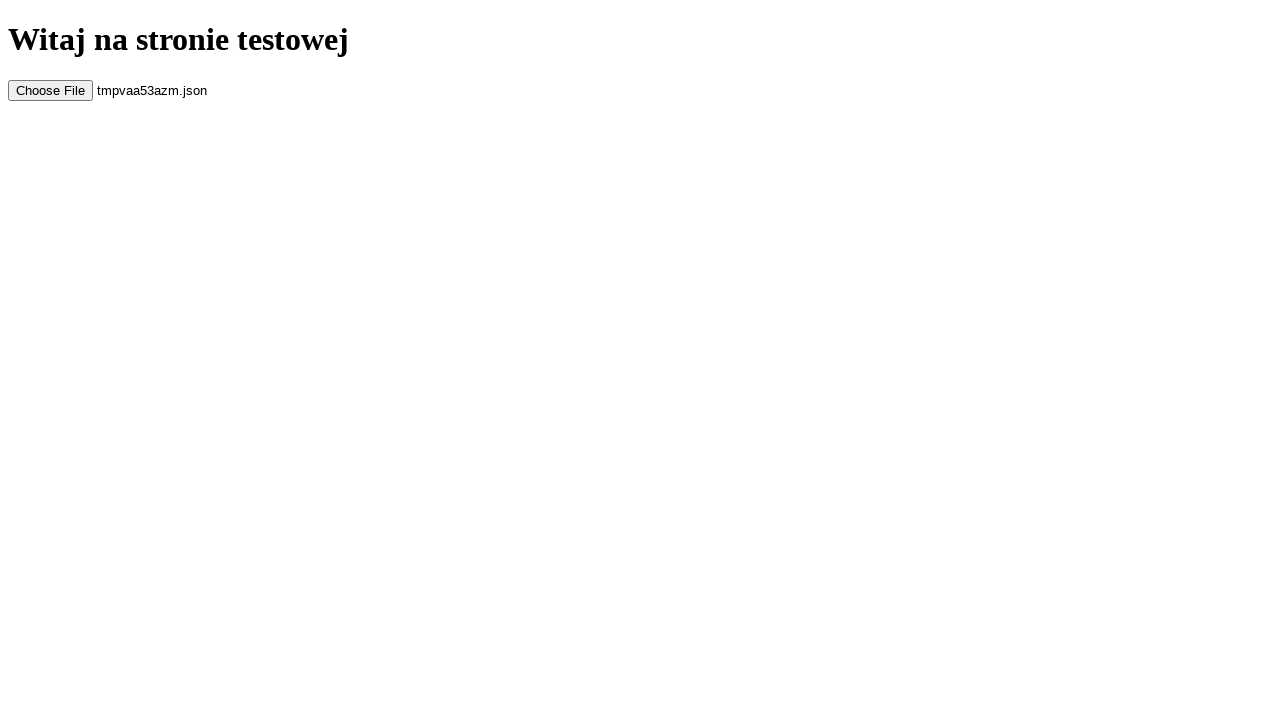